Navigates to GitHub's homepage and verifies the page loads successfully by checking the page title

Starting URL: https://github.com

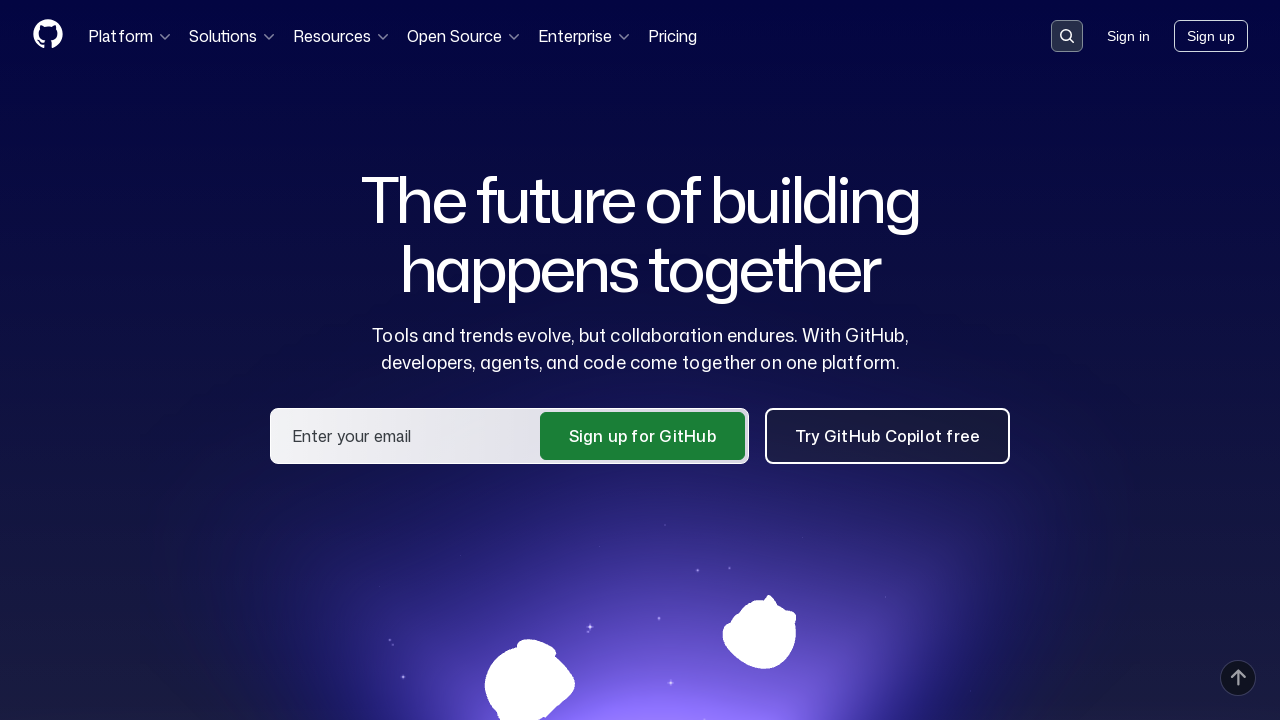

Navigated to GitHub homepage
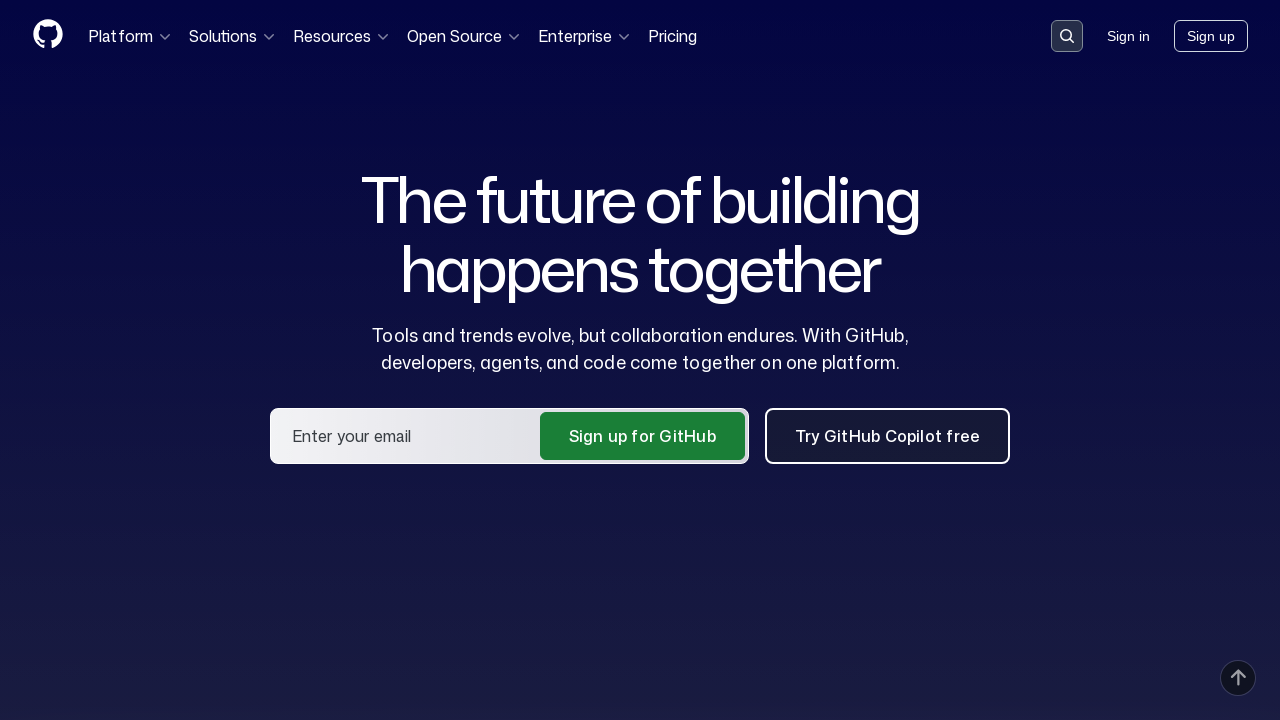

Waited for page DOM to load
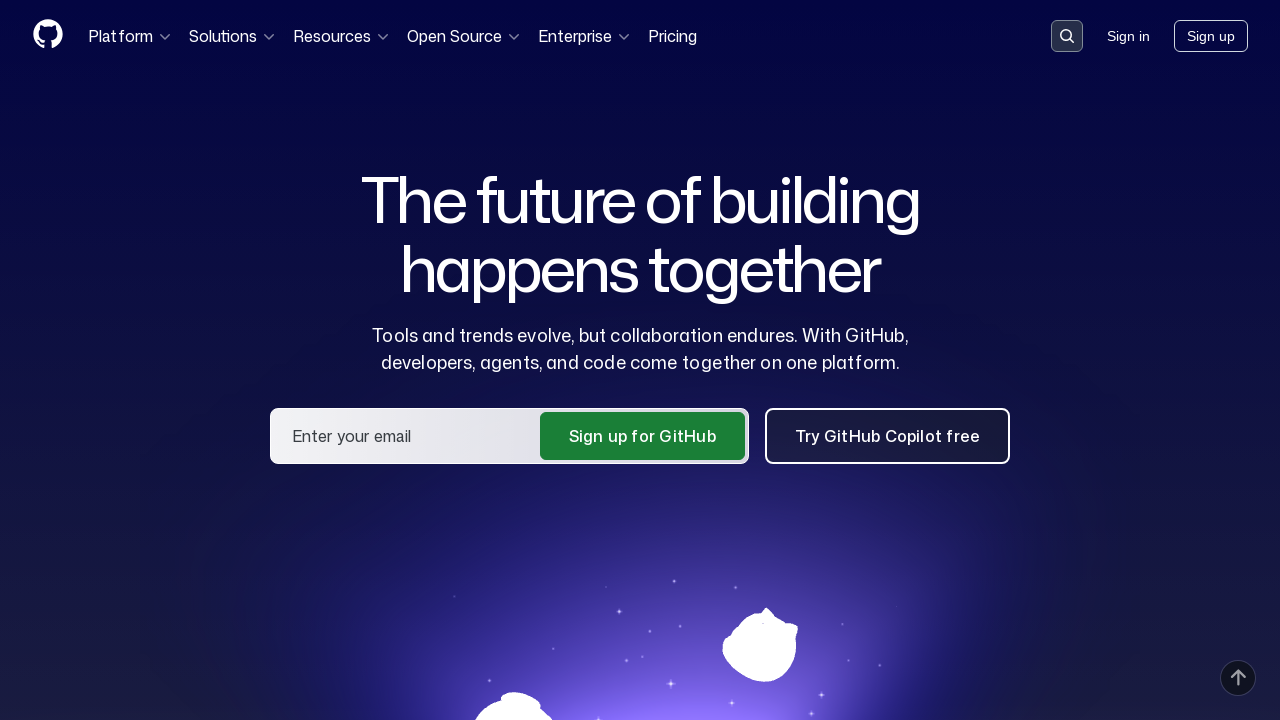

Retrieved page title: 'GitHub · Change is constant. GitHub keeps you ahead. · GitHub'
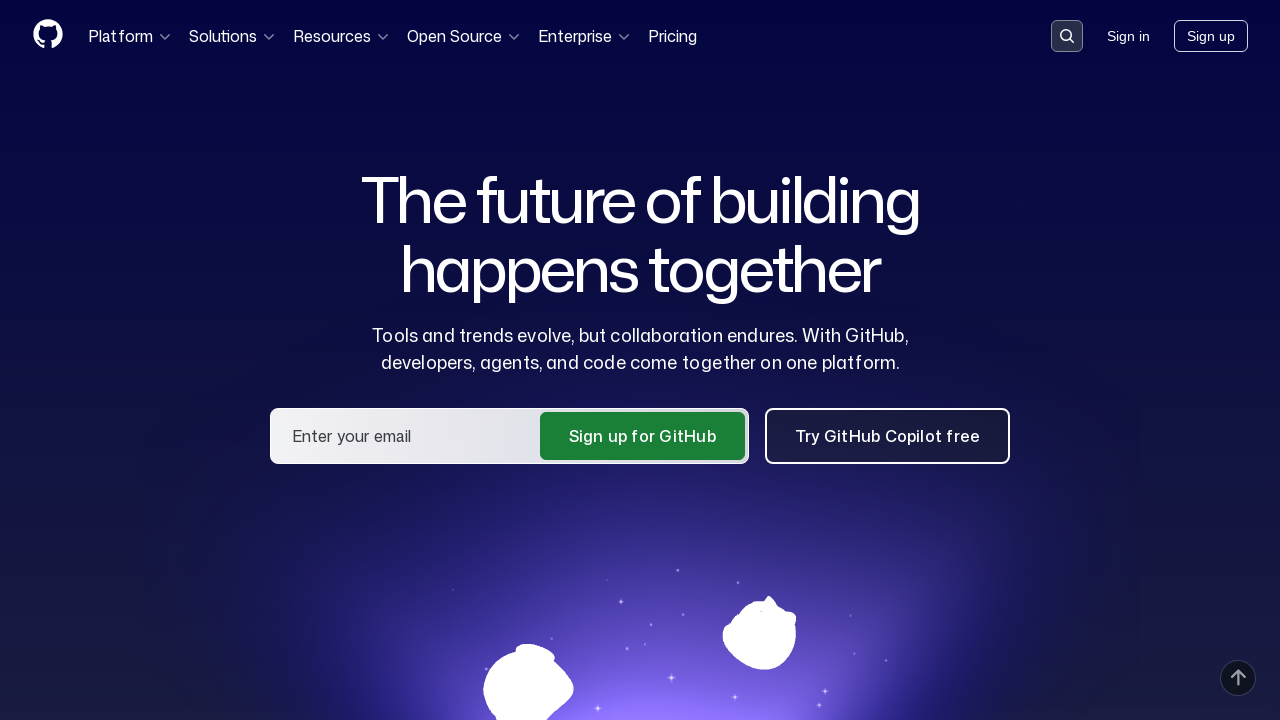

Verified that page title contains 'GitHub'
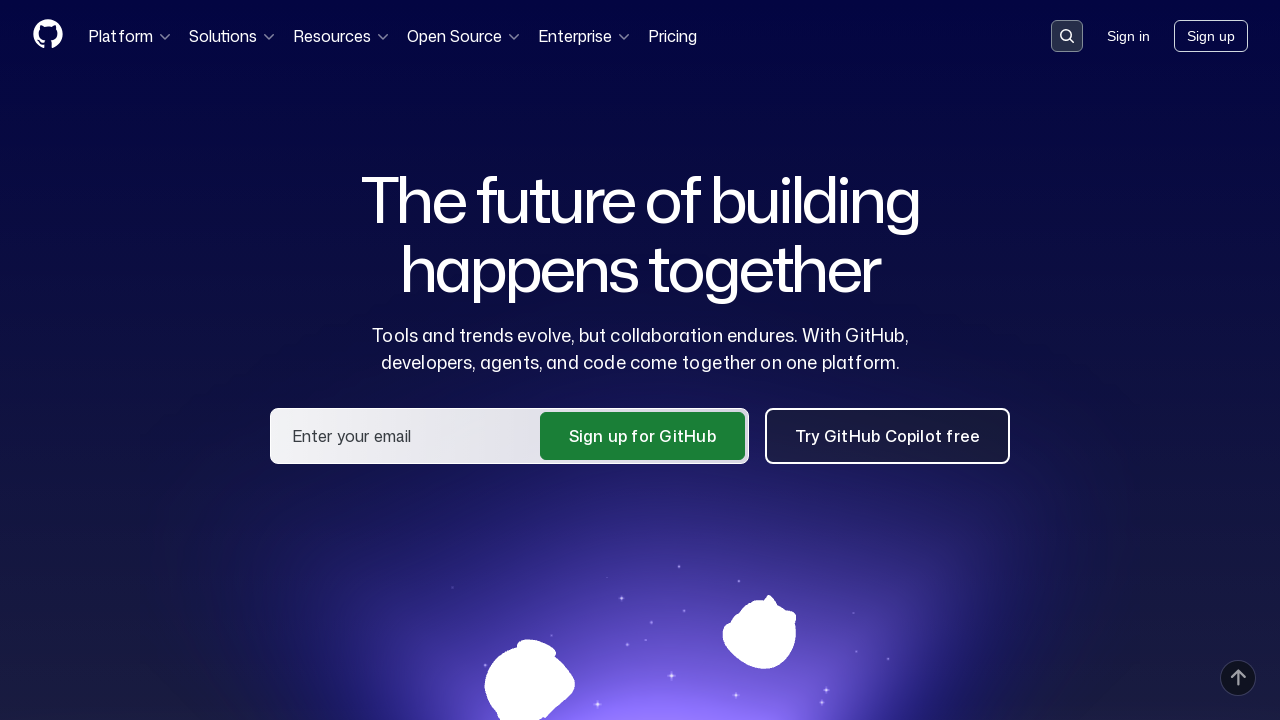

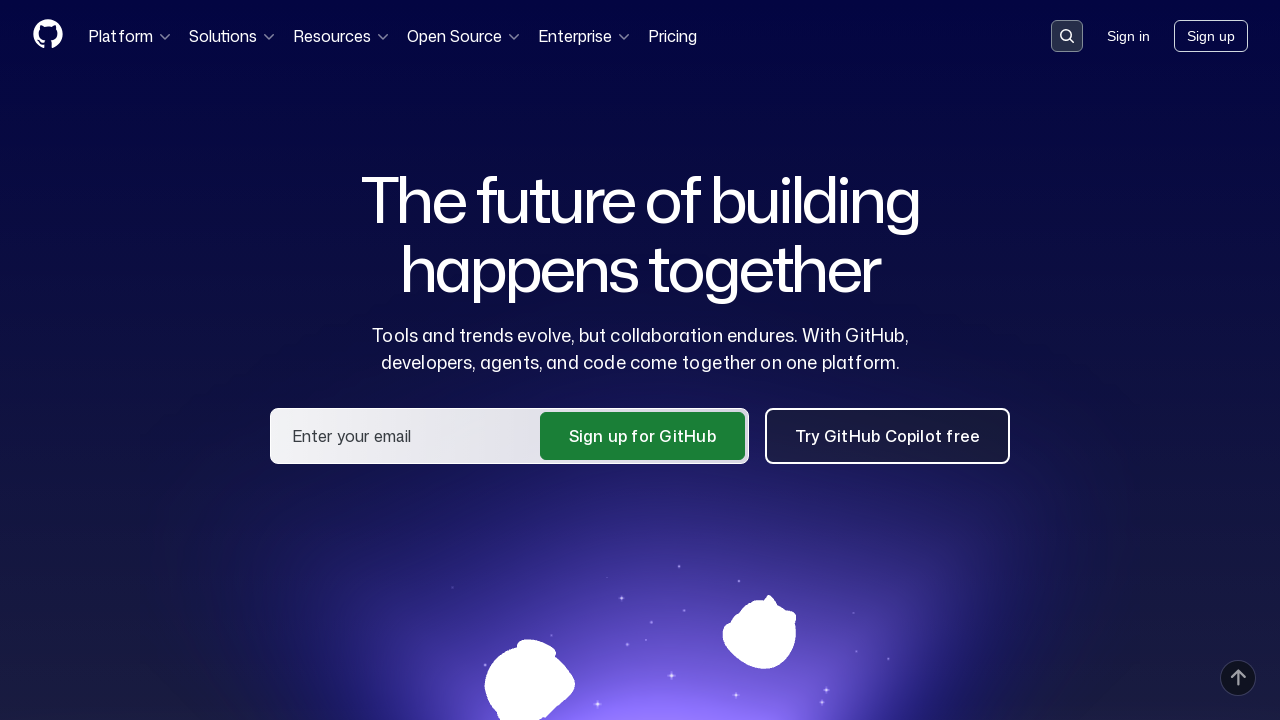